Tests drag-and-drop functionality by dragging a source element onto a target element

Starting URL: https://crossbrowsertesting.github.io/drag-and-drop

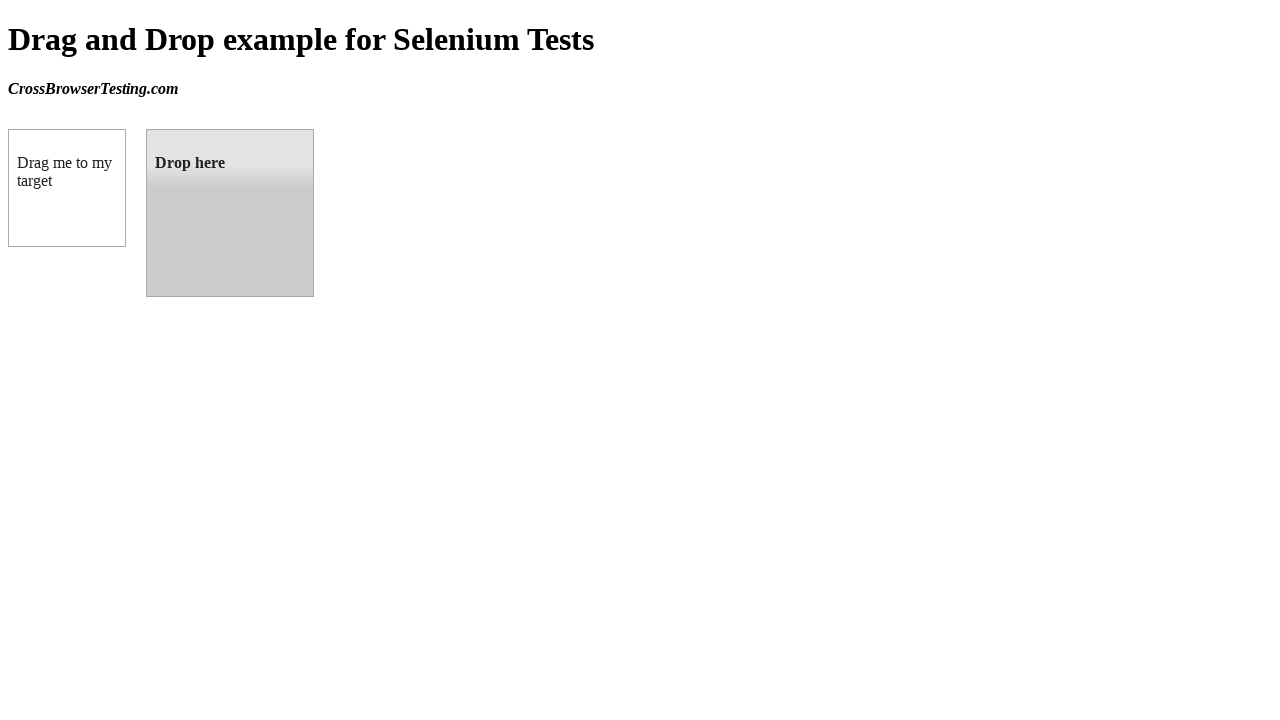

Located source element (draggable box A)
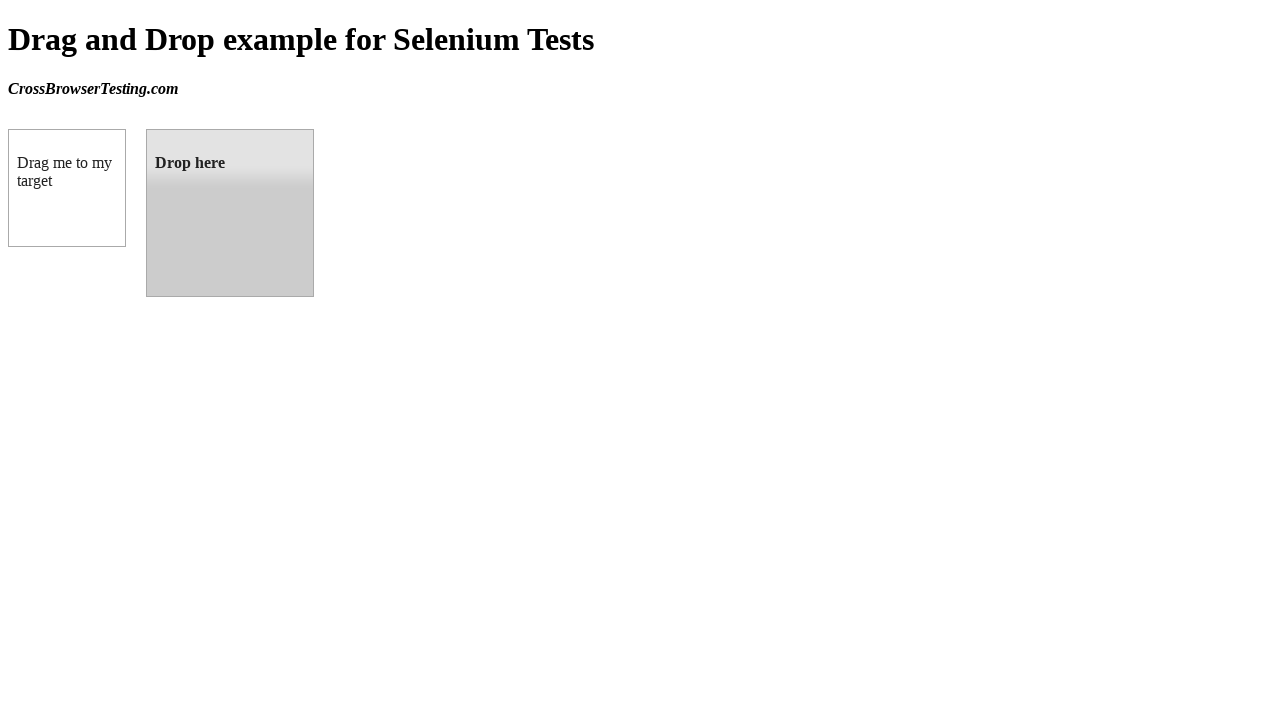

Located target element (droppable box B)
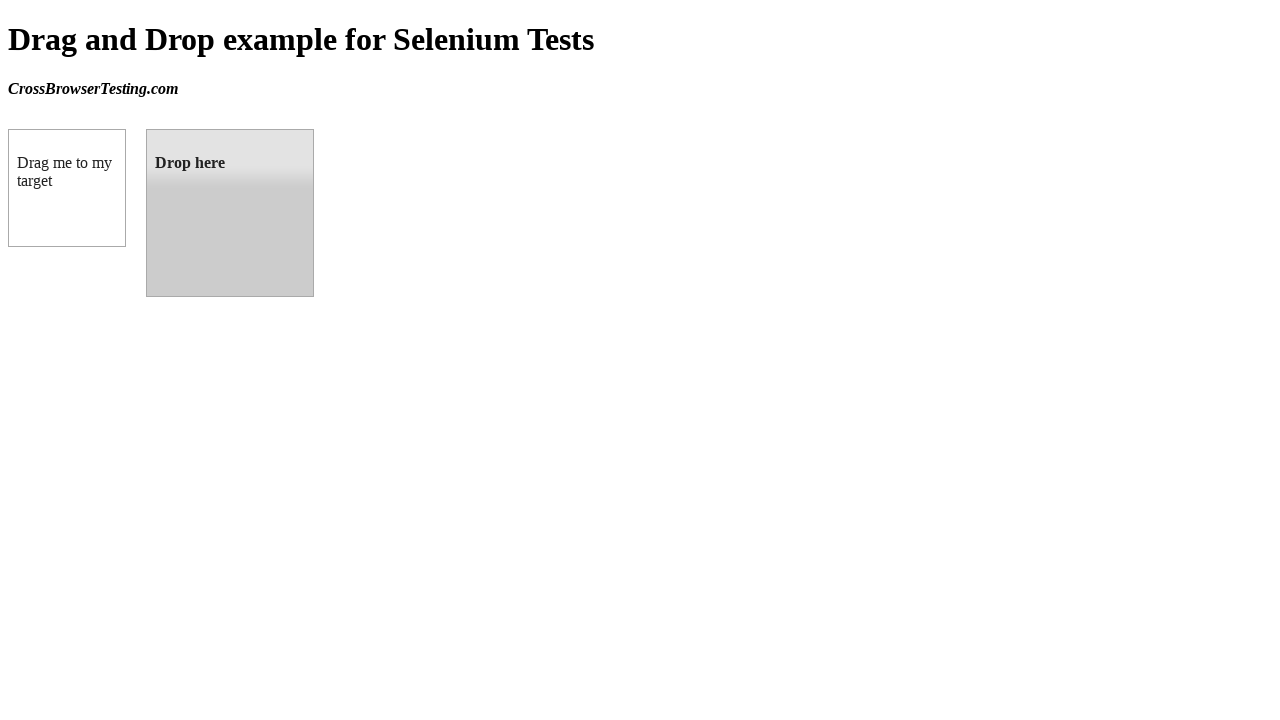

Dragged source element onto target element at (230, 213)
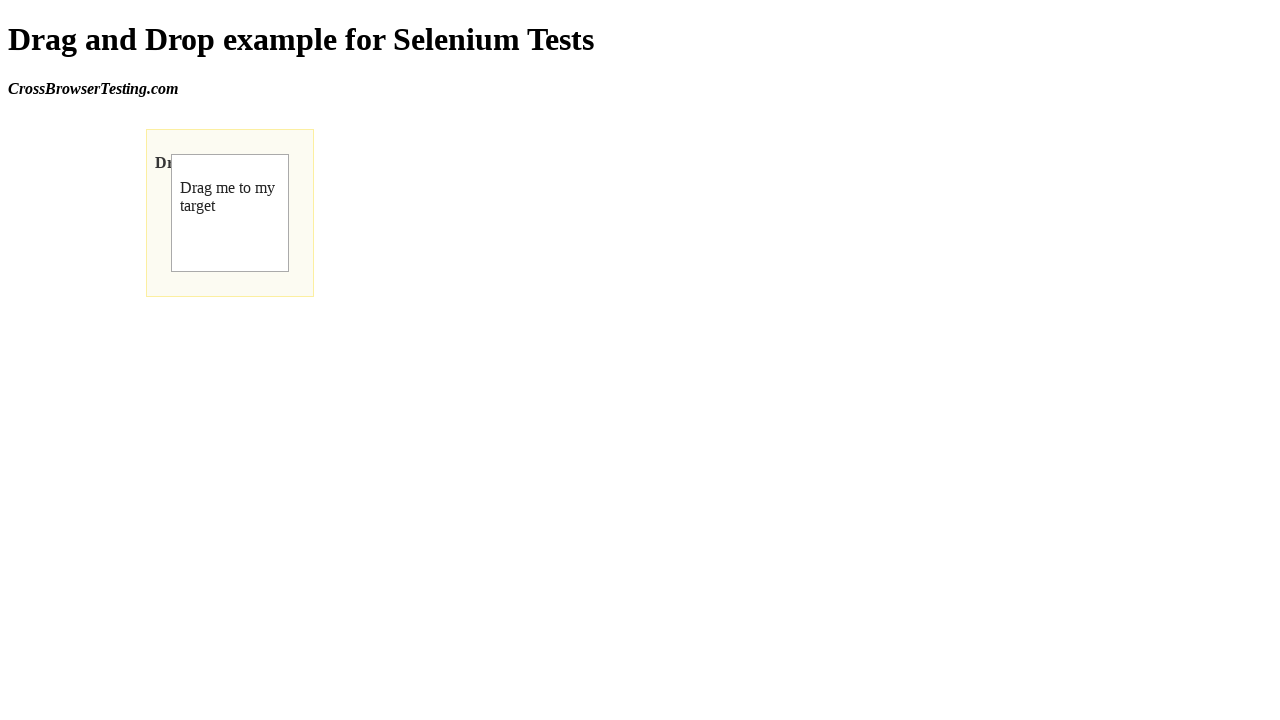

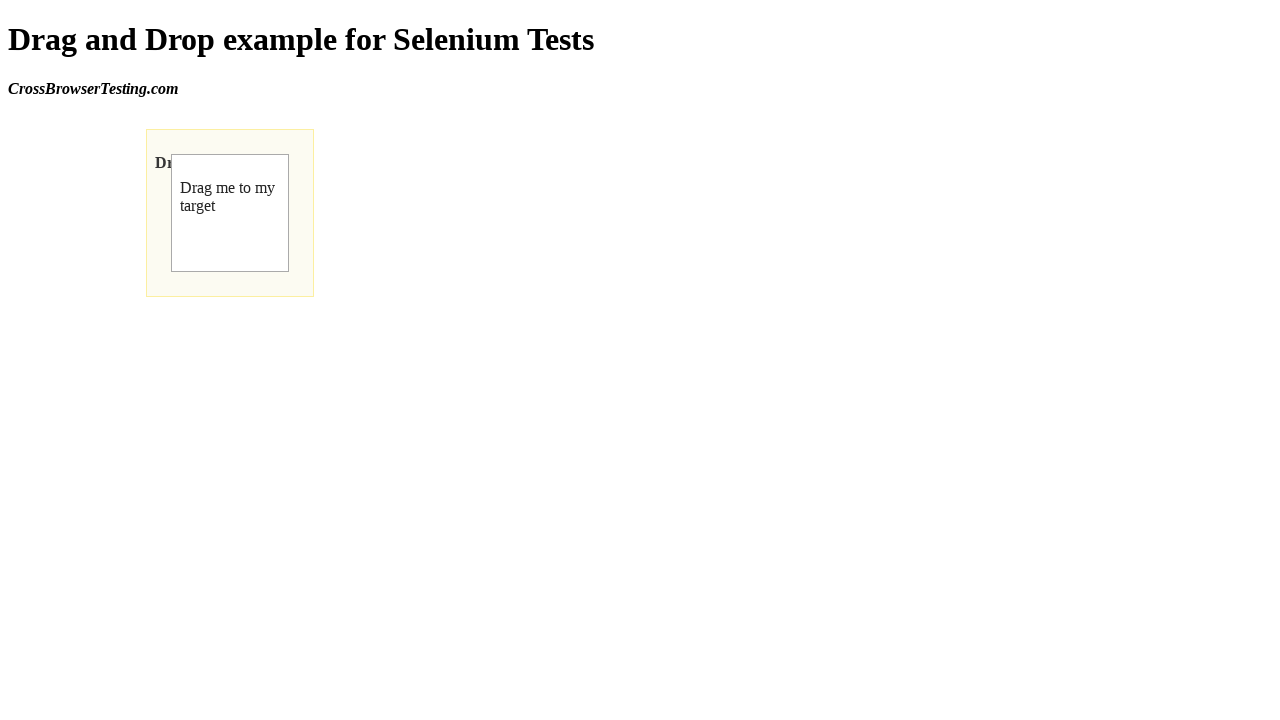